Tests registration form submission by filling in first name, last name, and email fields, then verifying the success message

Starting URL: http://suninjuly.github.io/registration1.html

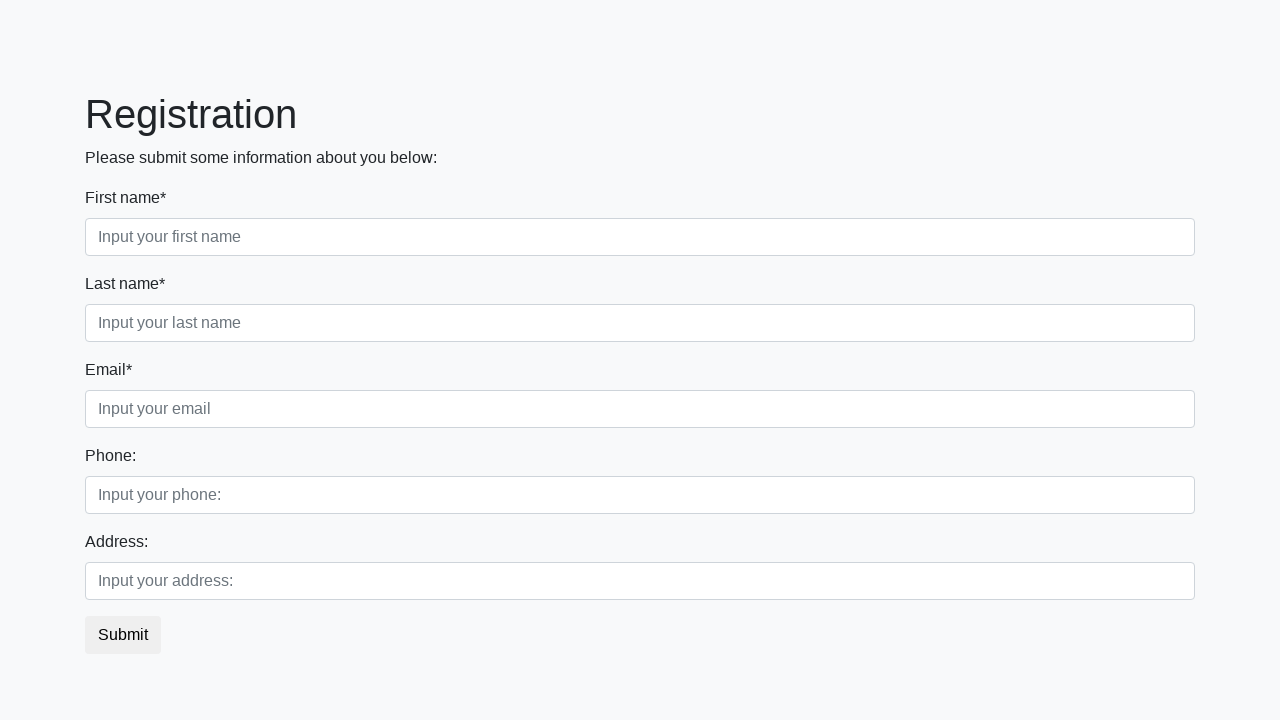

Filled first name field with 'John' on .first_block .first
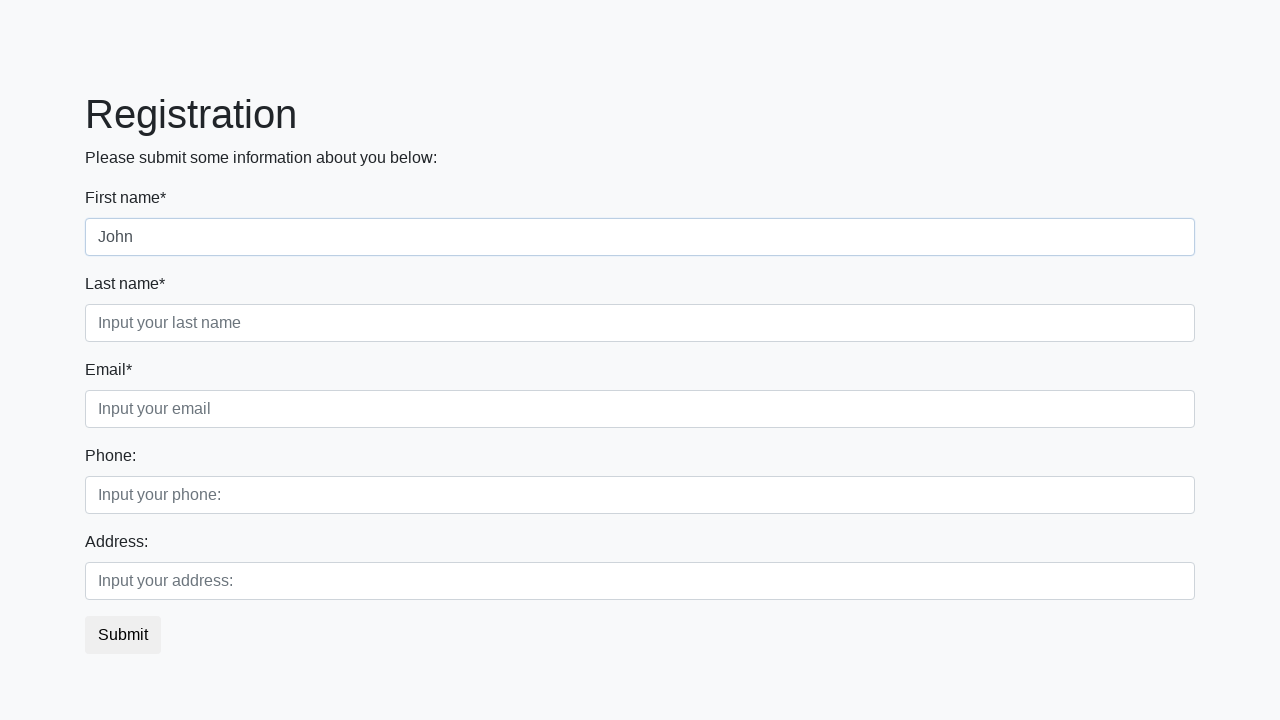

Filled last name field with 'Smith' on .first_block .second
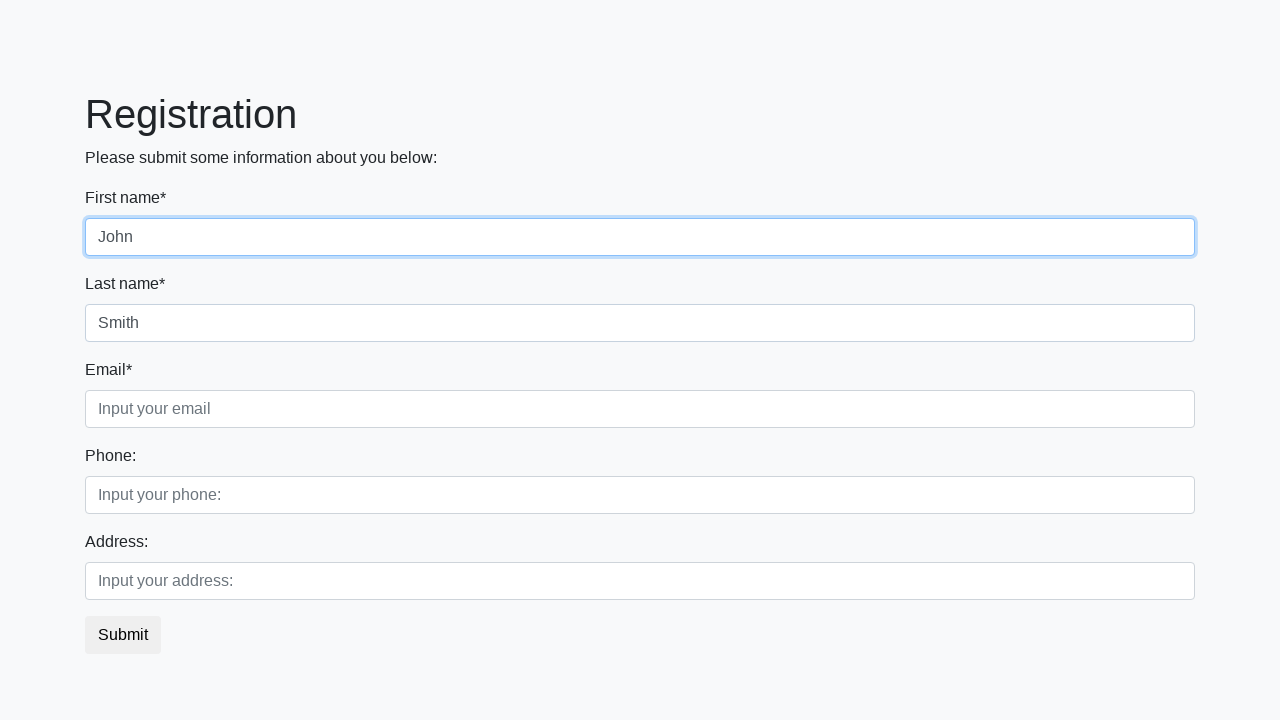

Filled email field with 'john.smith@example.com' on .first_block .third
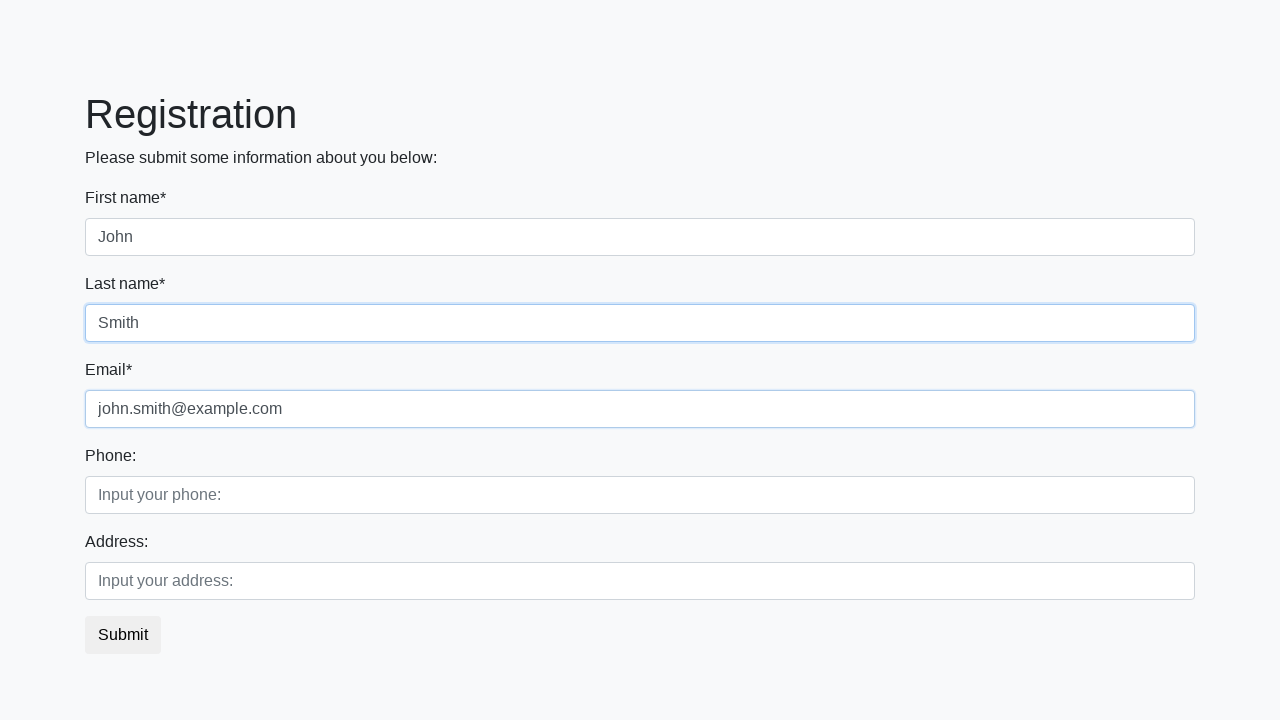

Clicked submit button to submit registration form at (123, 635) on button
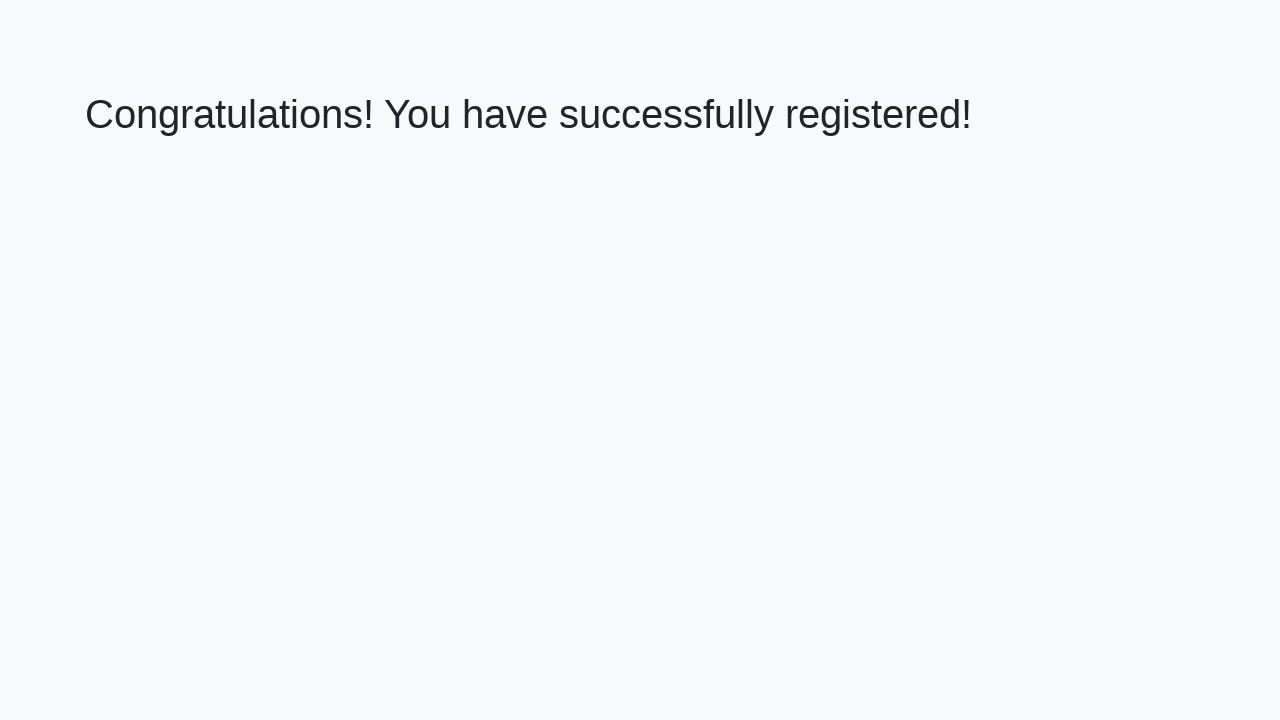

Success message appeared
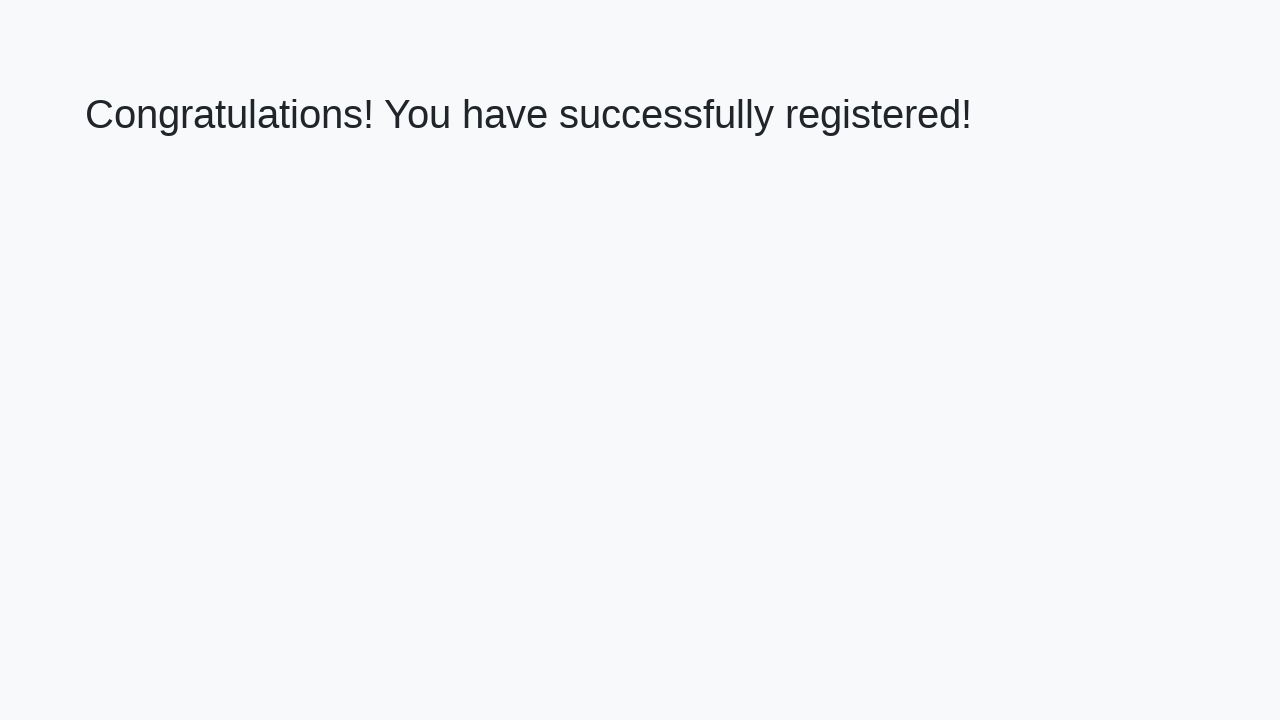

Retrieved success message text
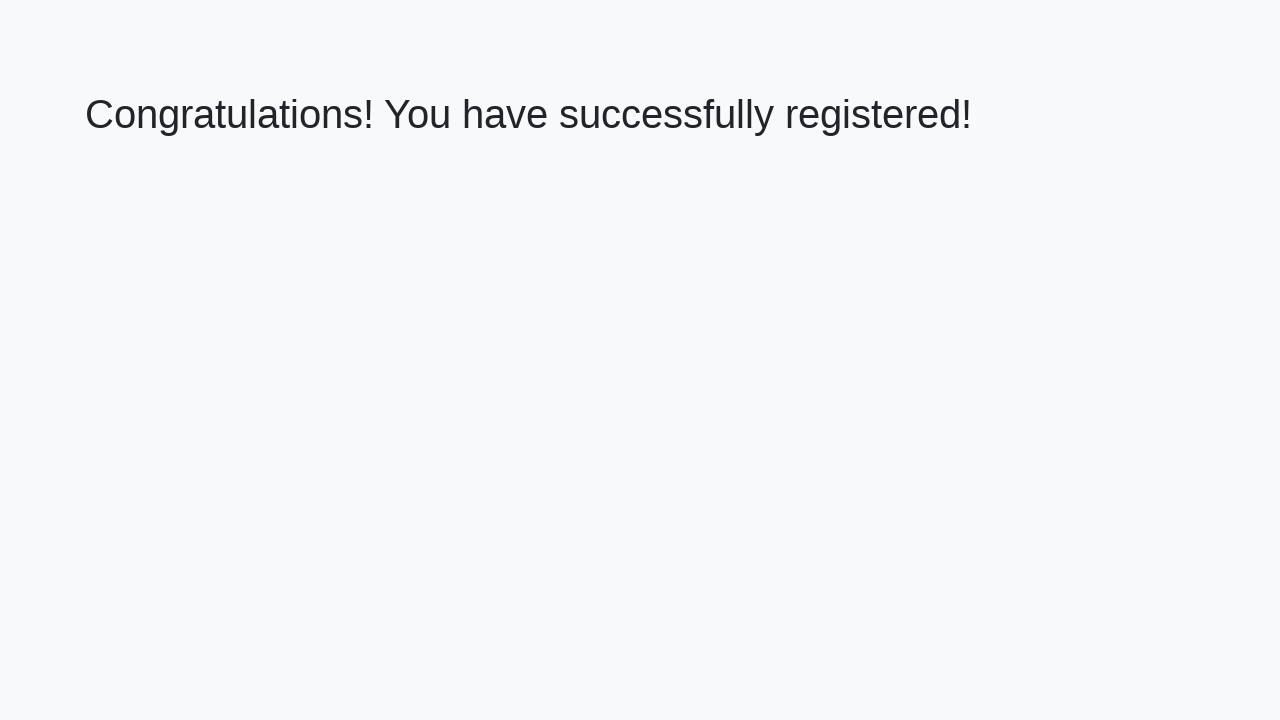

Verified success message matches expected text
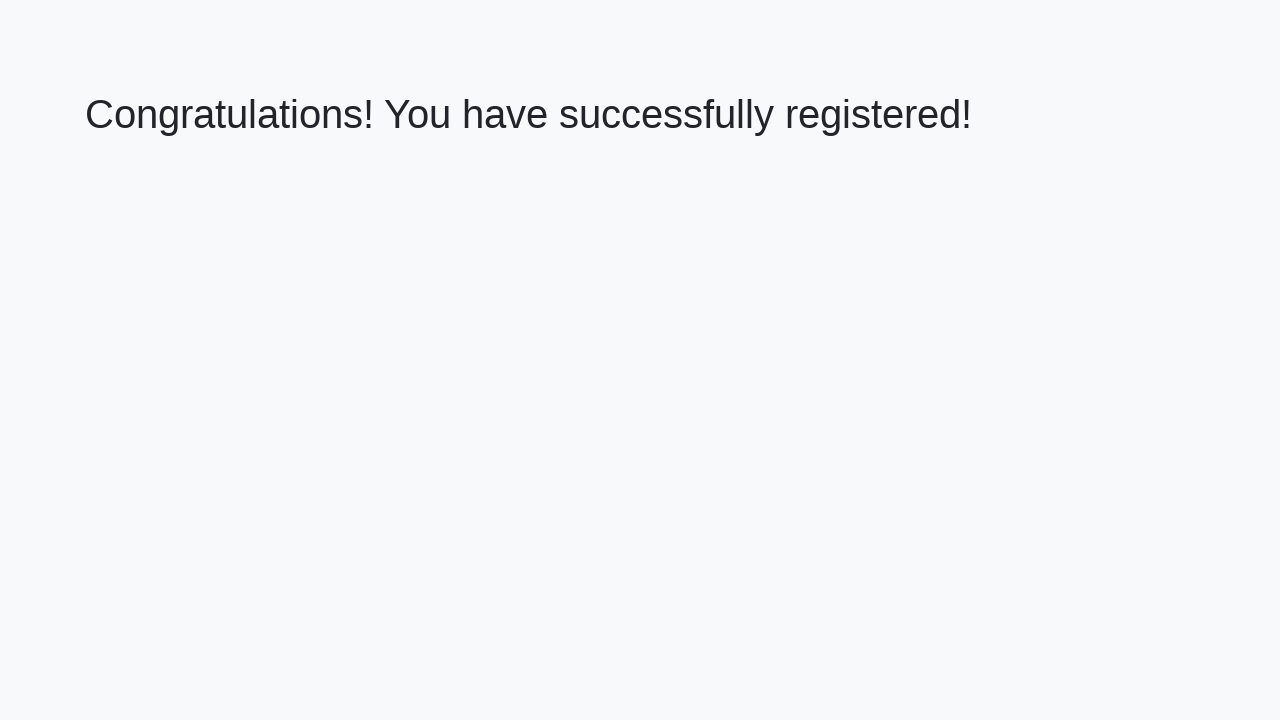

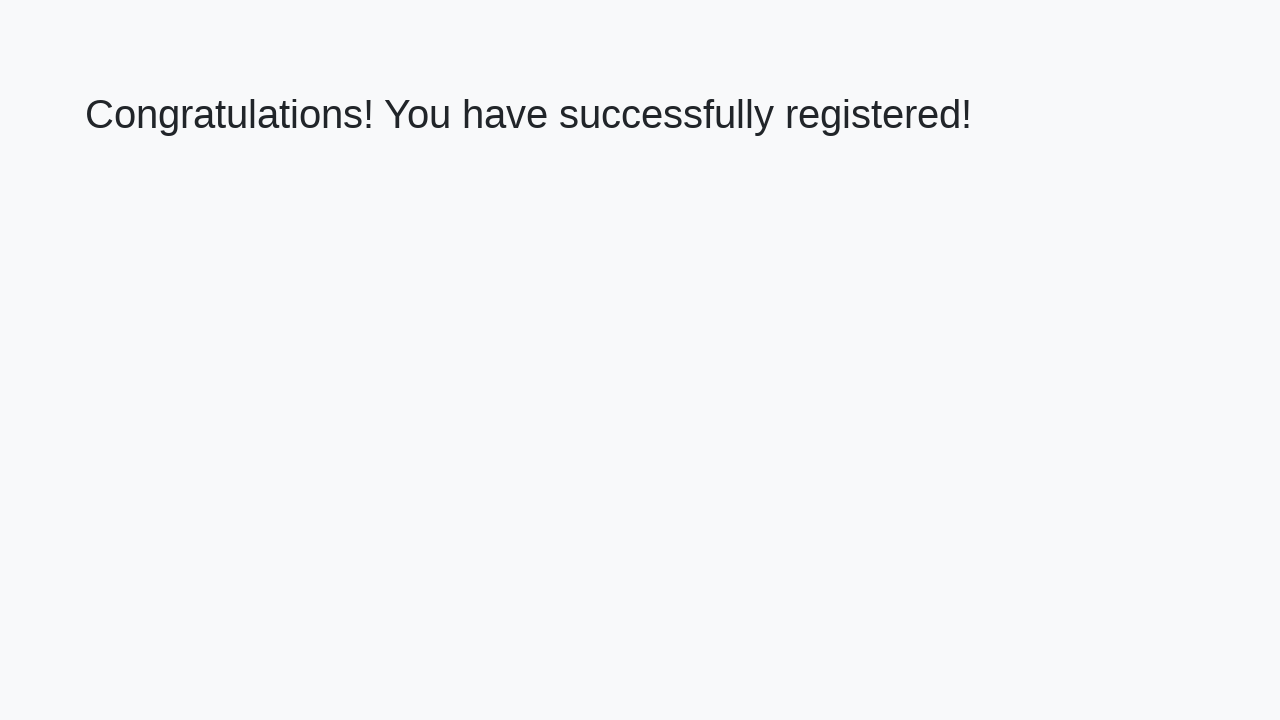